Tests dismissing a JavaScript prompt alert and verifying the result text shows null

Starting URL: http://the-internet.herokuapp.com/javascript_alerts

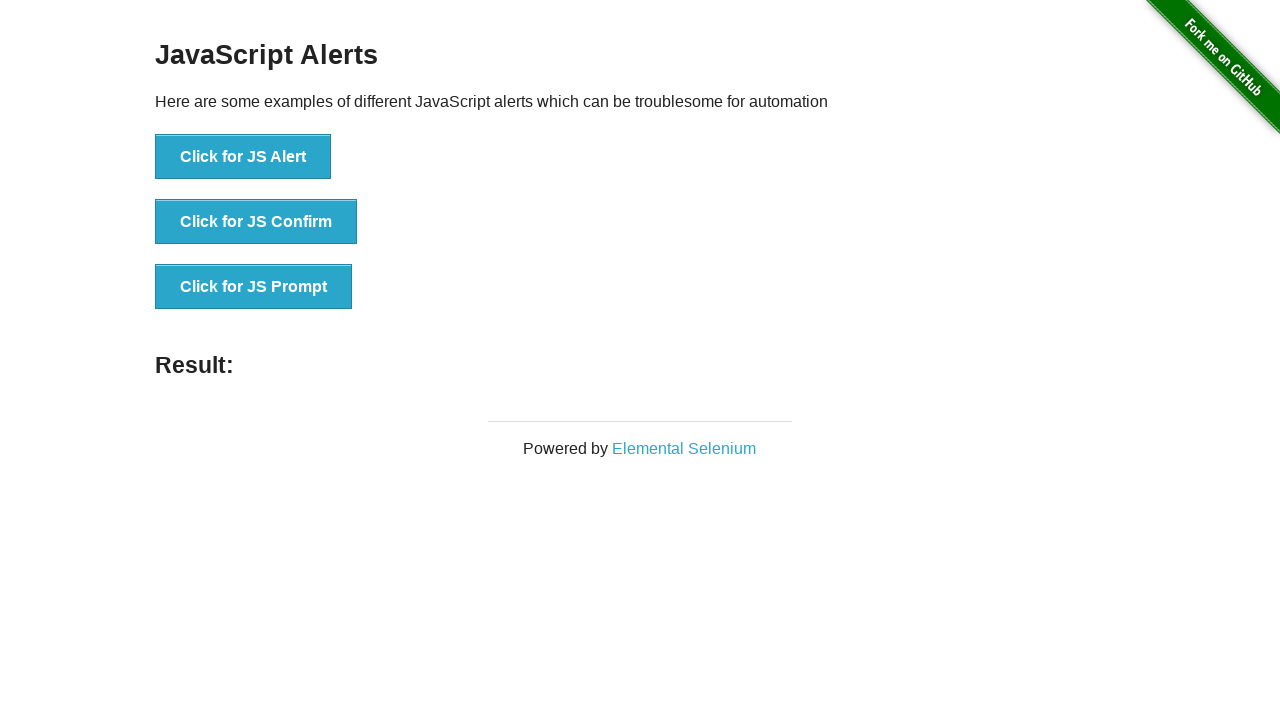

Clicked button to trigger JS prompt alert at (254, 287) on xpath=//button[contains(text(),'Click for JS Prompt')]
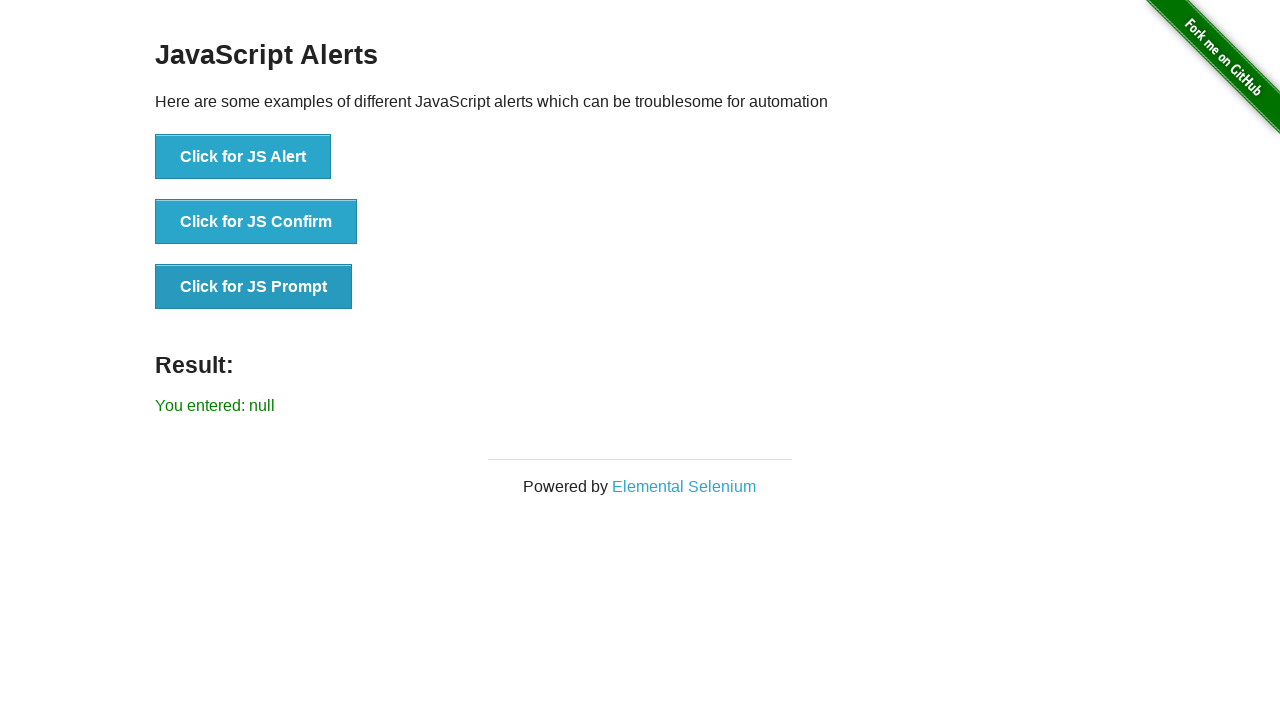

Set up dialog handler to dismiss the prompt alert
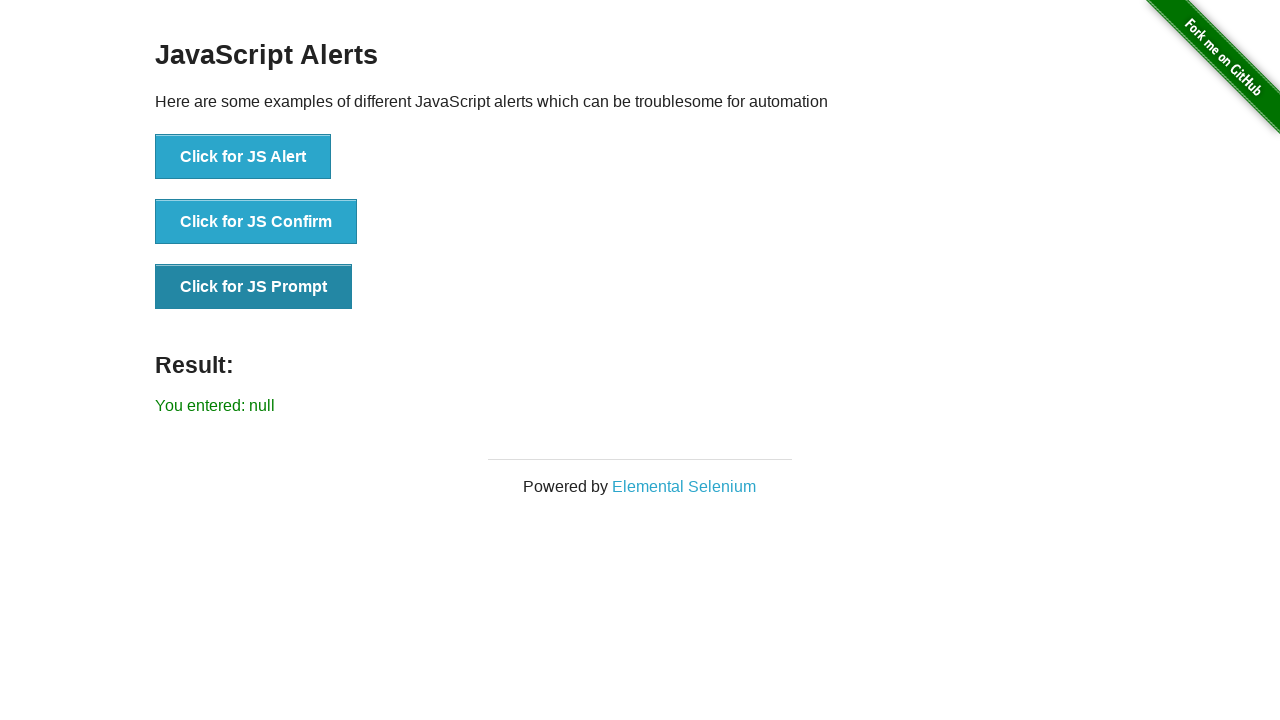

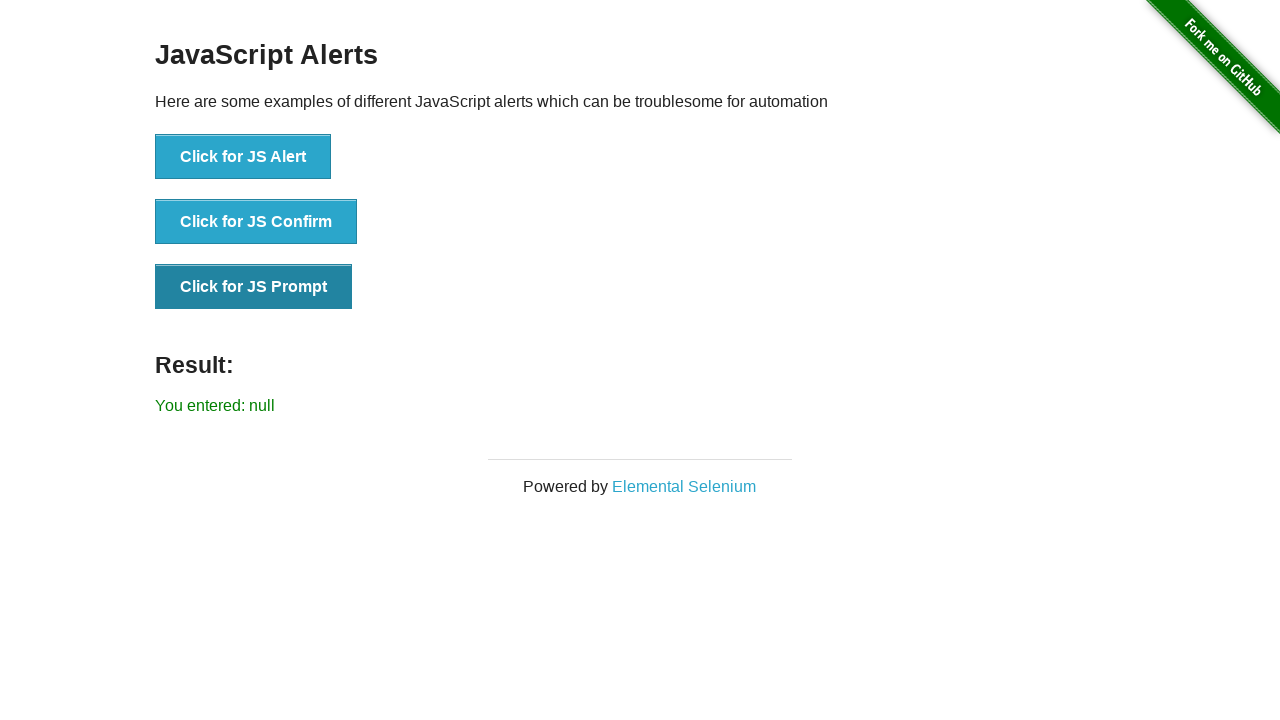